Navigates through multiple pages of Hacker News by clicking the "More" link three times to load additional news stories, then verifies that story links and score elements are present on the page.

Starting URL: https://news.ycombinator.com

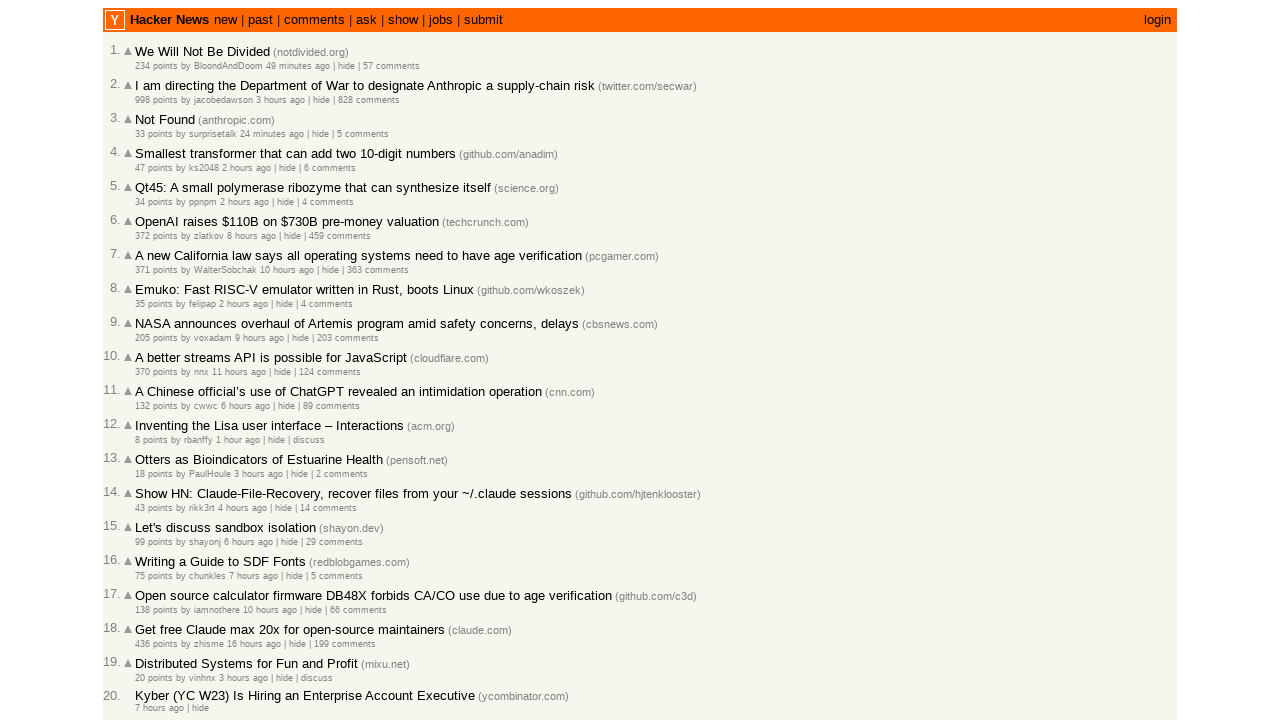

Clicked 'More' link to navigate to next page (first time) at (149, 616) on a.morelink[rel='next']
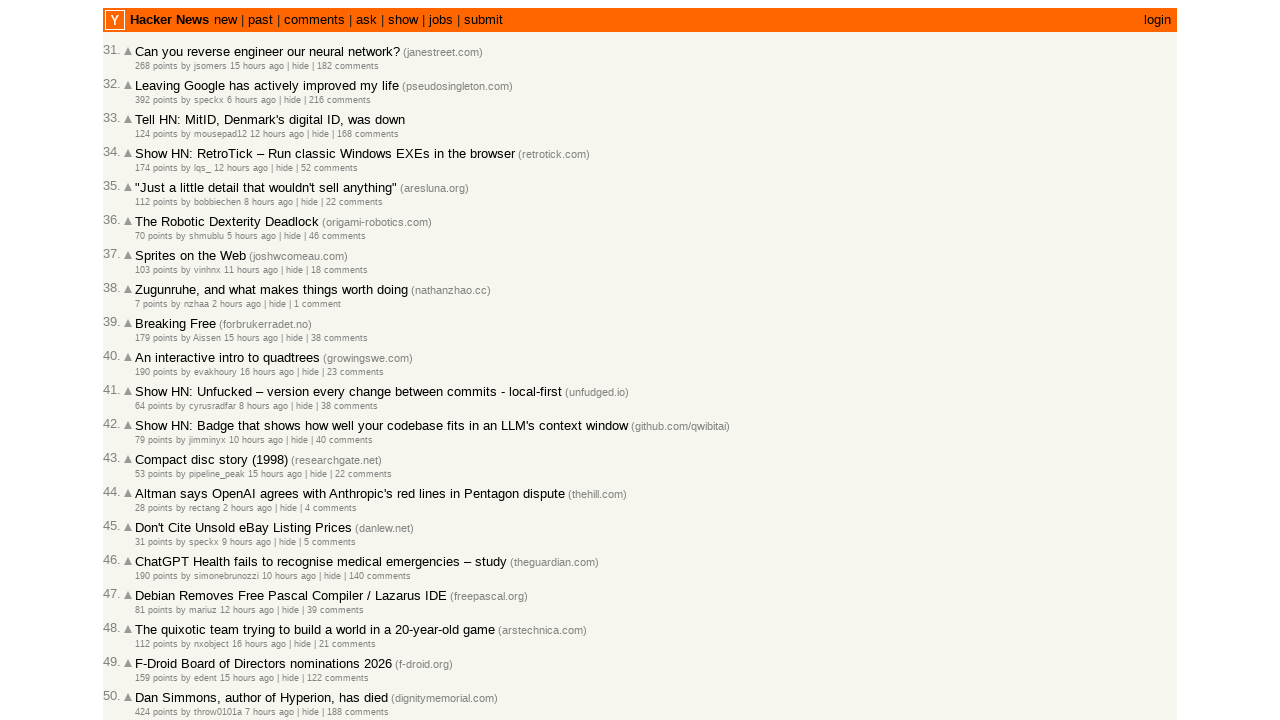

Waited for 'More' link to appear on second page
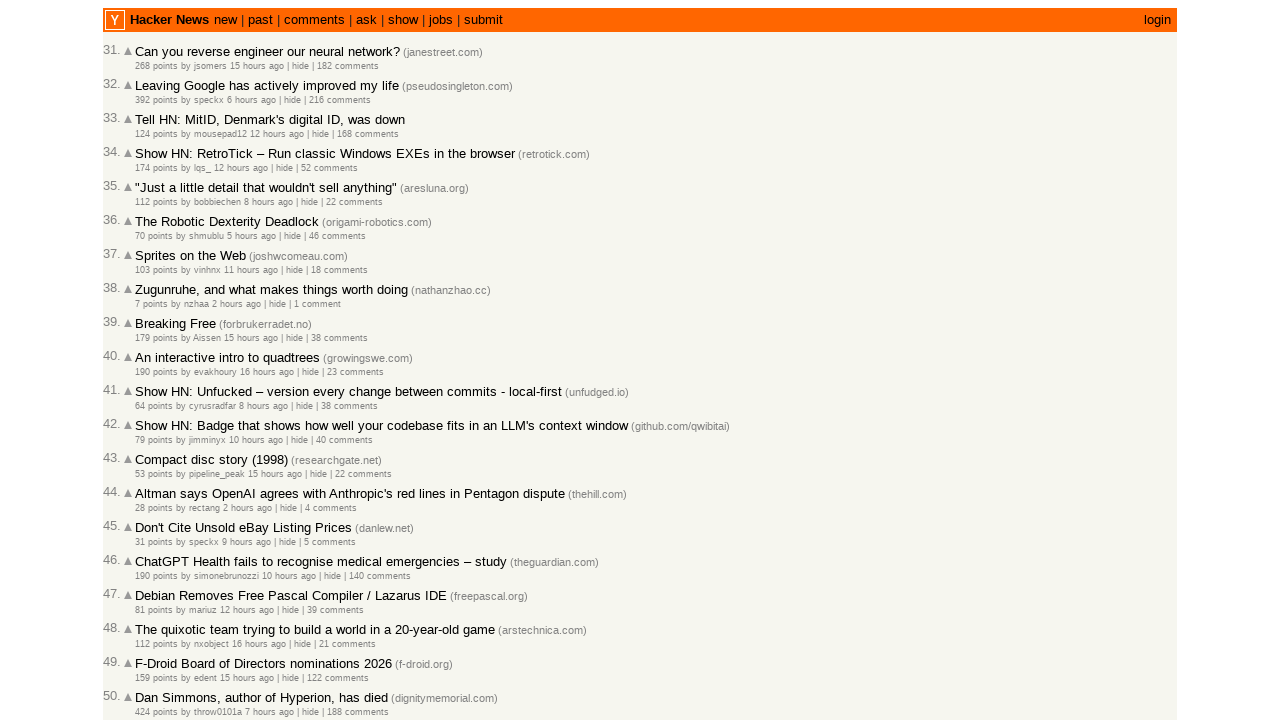

Clicked 'More' link to navigate to next page (second time) at (149, 616) on a.morelink[rel='next']
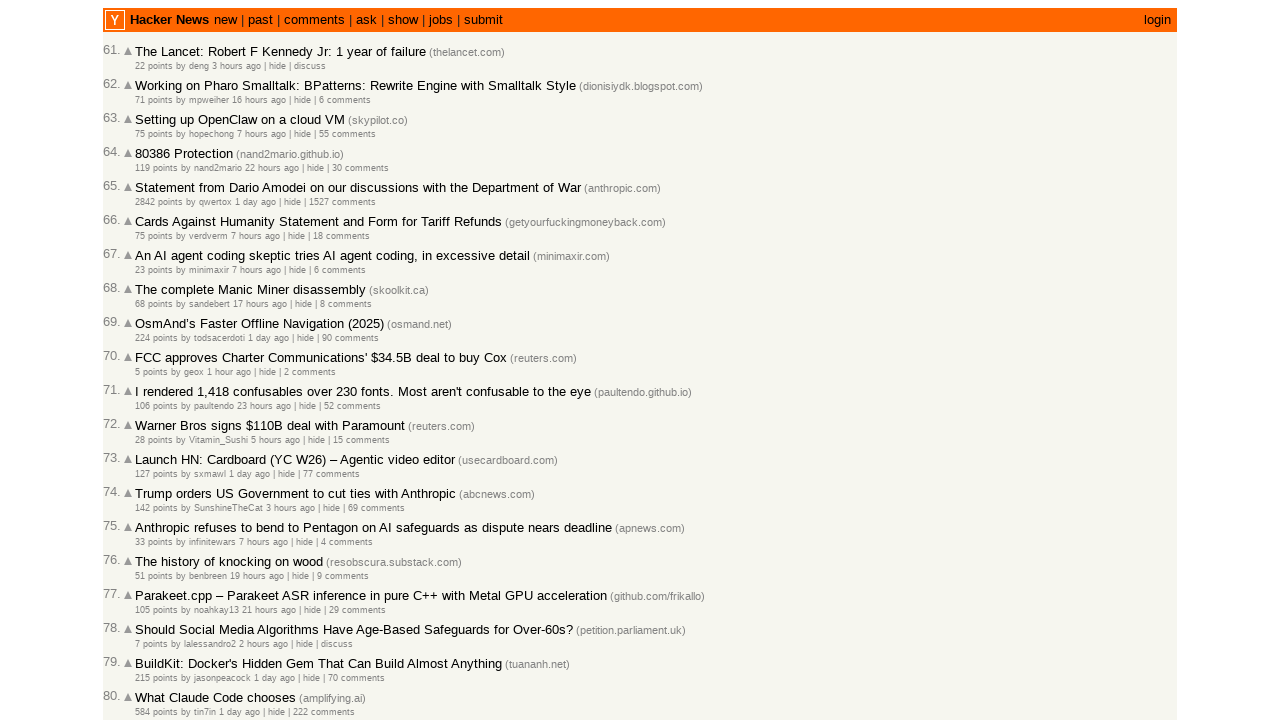

Waited for 'More' link to appear on third page
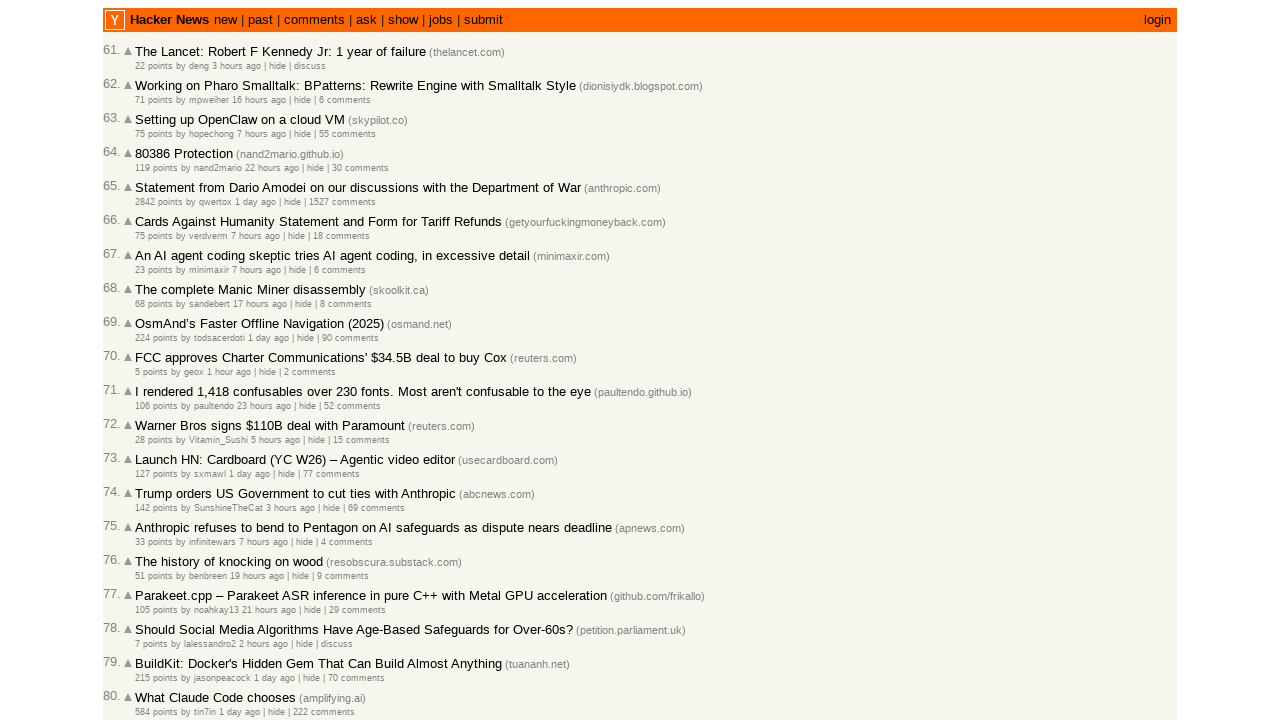

Clicked 'More' link to navigate to next page (third time) at (149, 616) on a.morelink[rel='next']
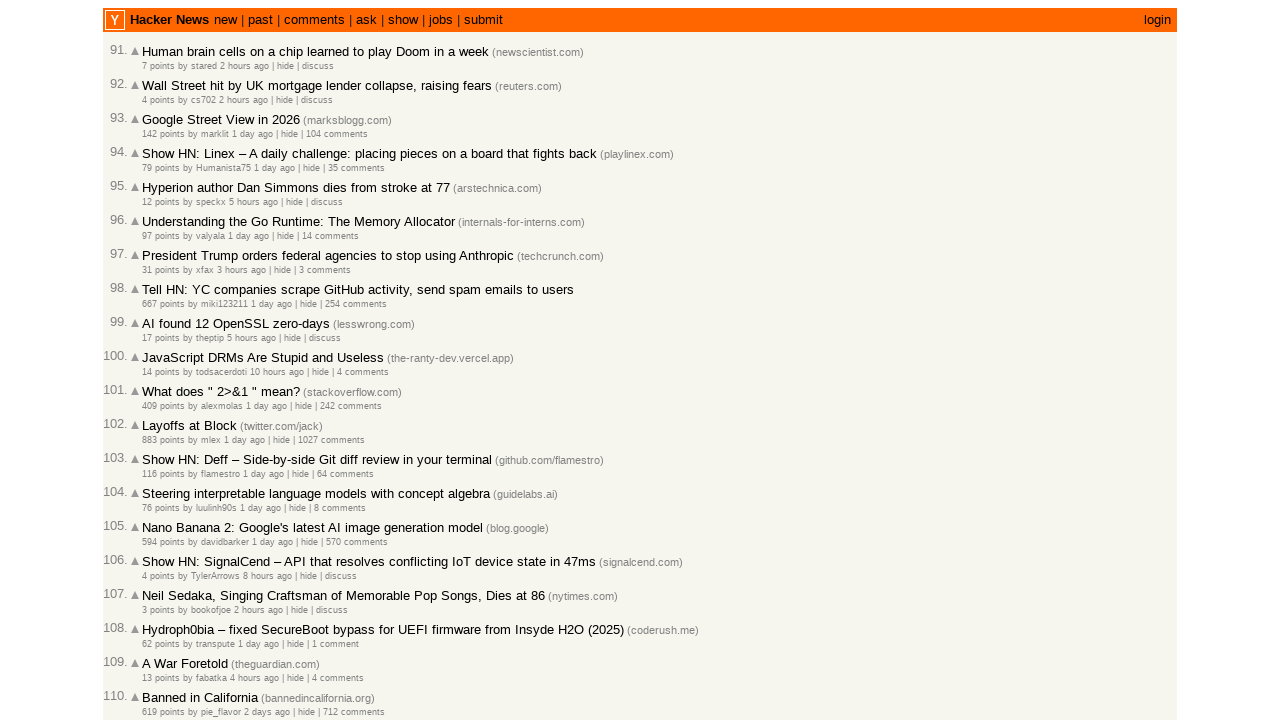

Verified that story links are present on the final page
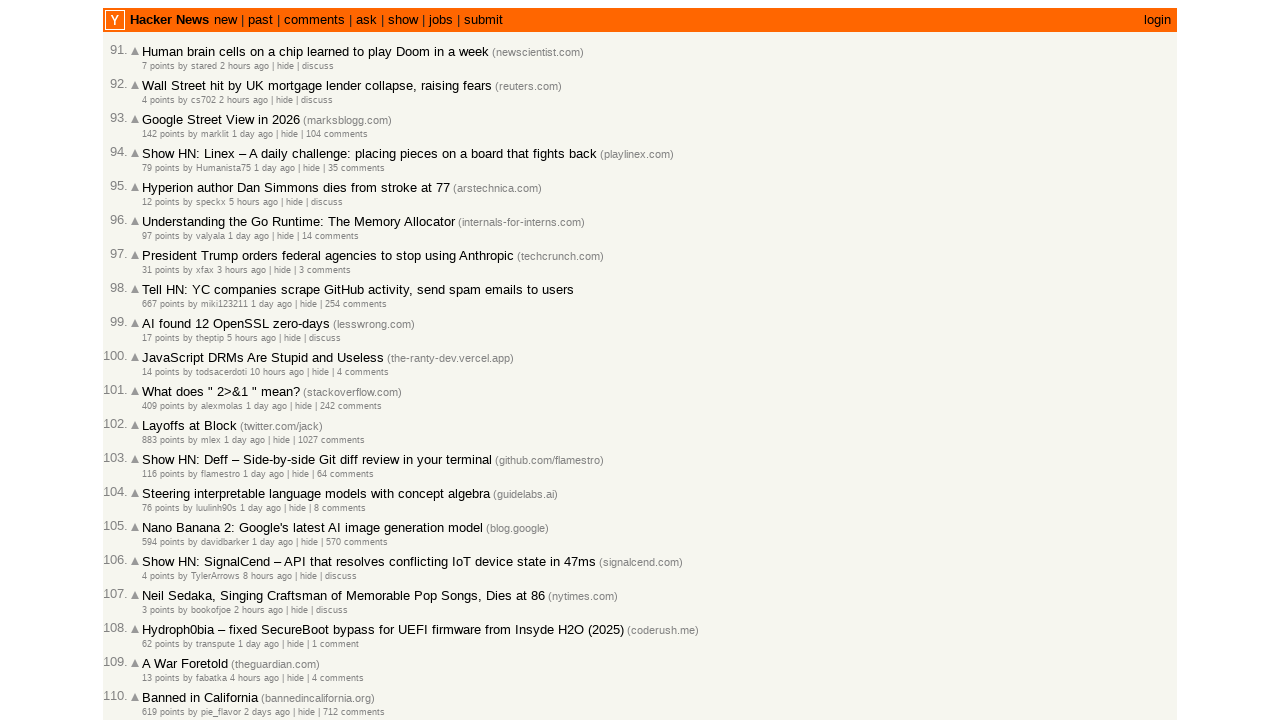

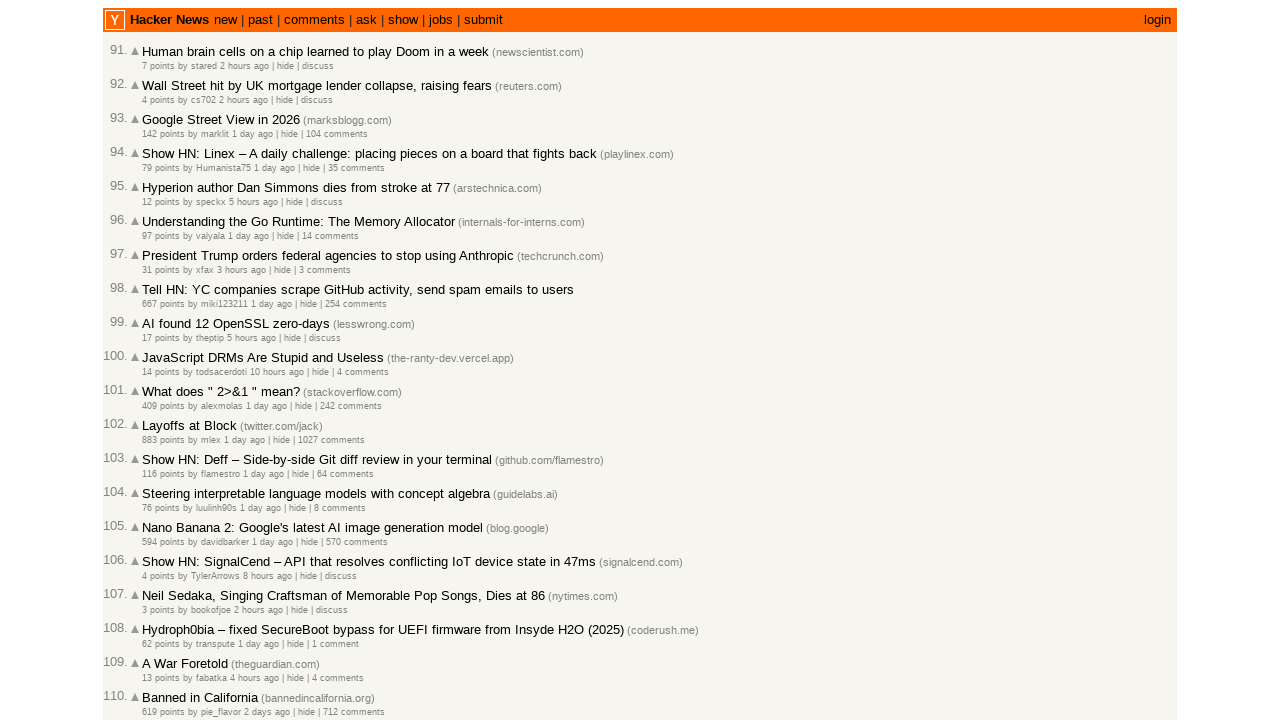